Tests getting an attribute value from an element and navigating to the URL specified in that attribute.

Starting URL: https://commitquality.com/practice-general-components

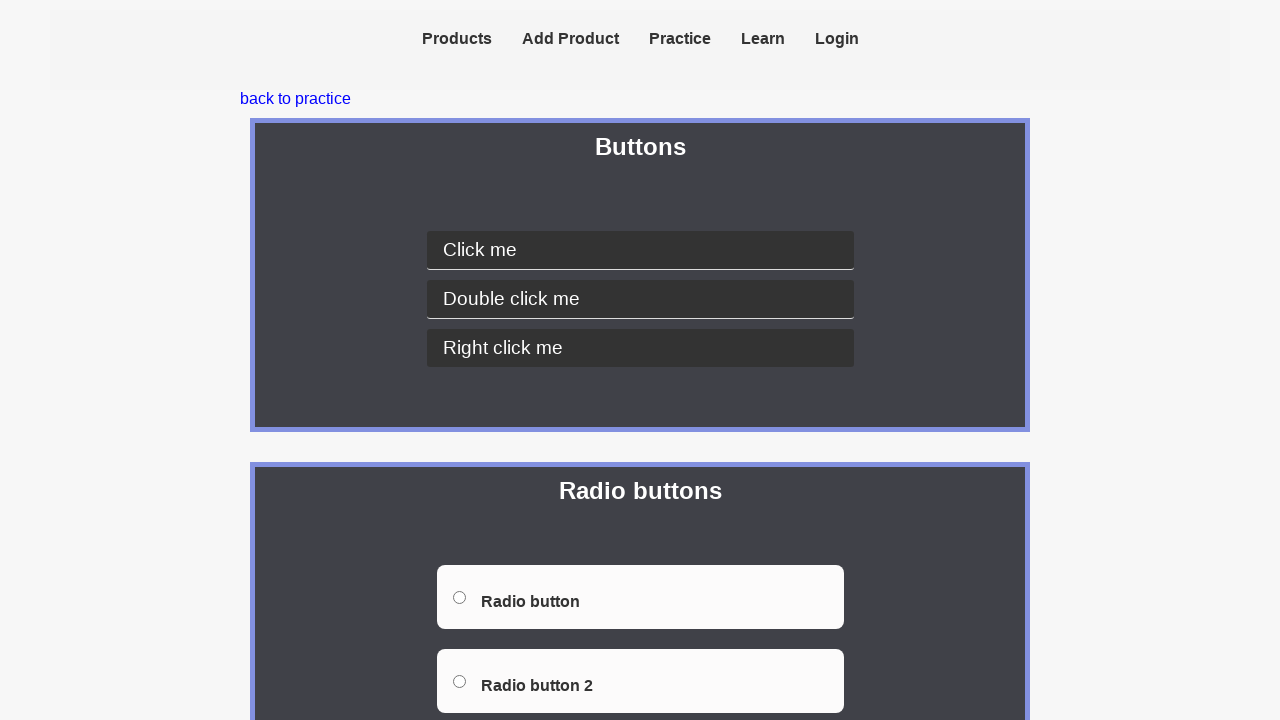

Retrieved href attribute value from link element
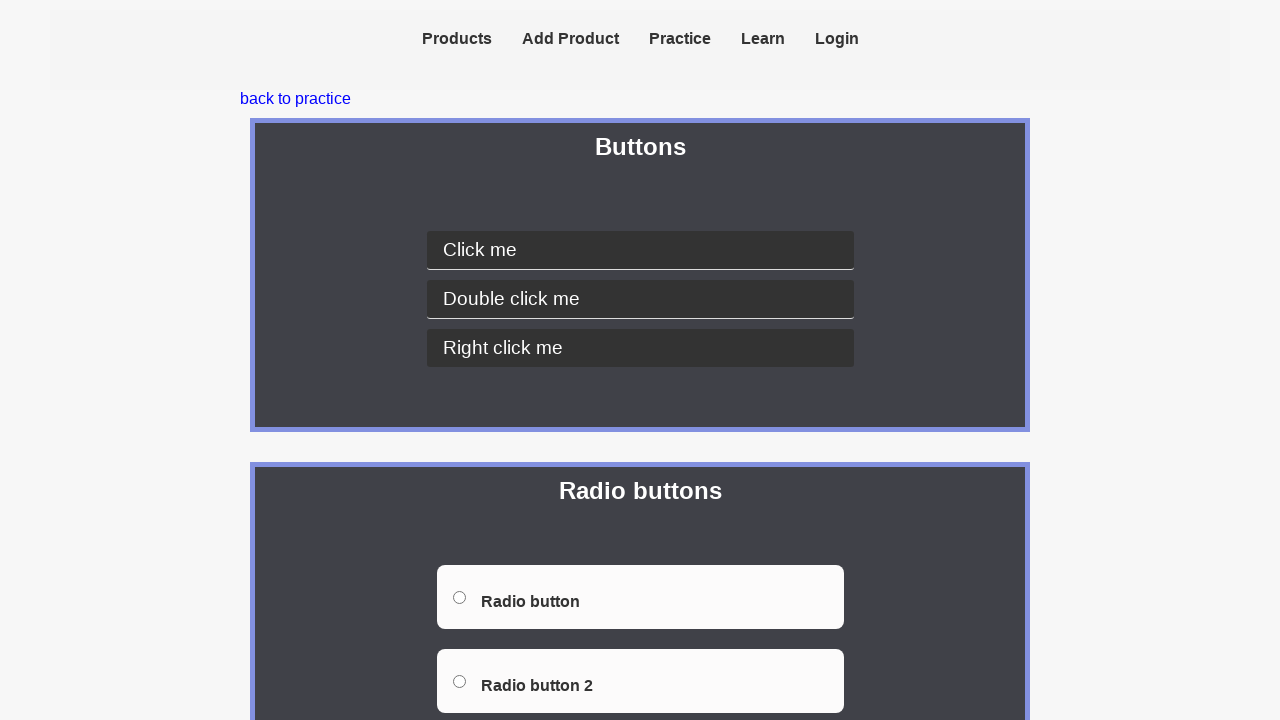

Logged attribute value: https://www.youtube.com/@commitquality
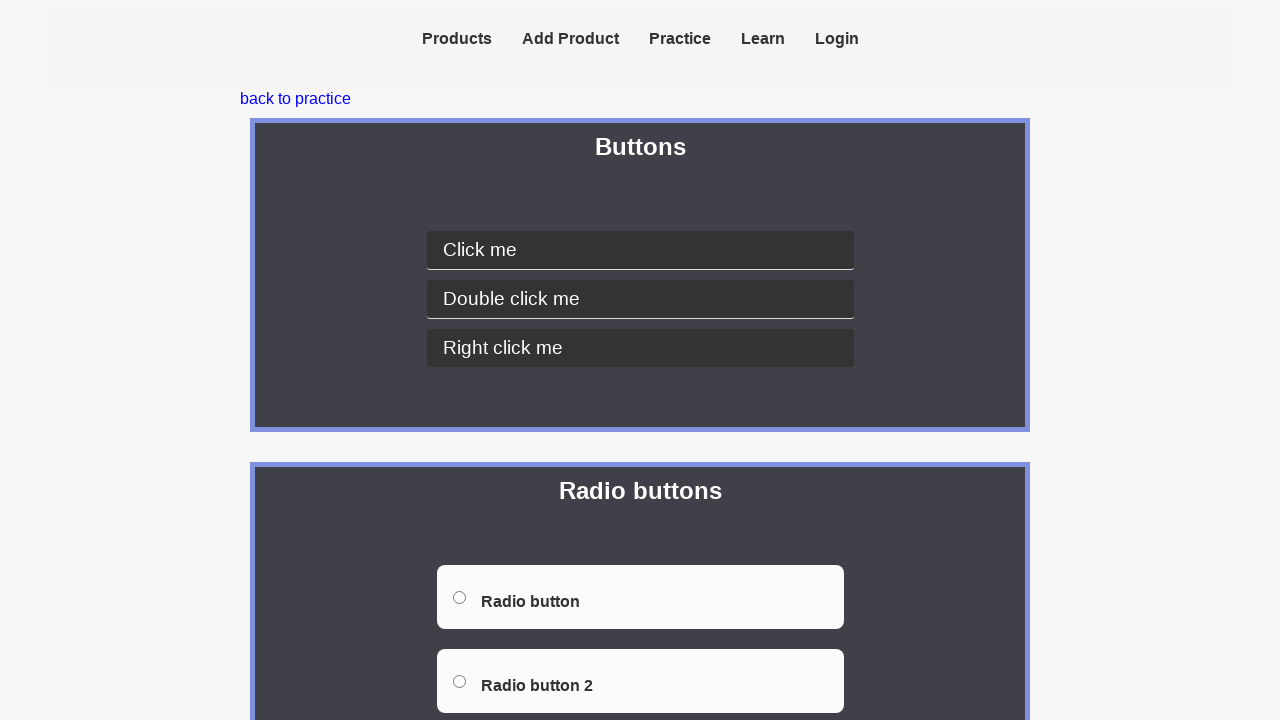

Navigated to URL from attribute: https://www.youtube.com/@commitquality
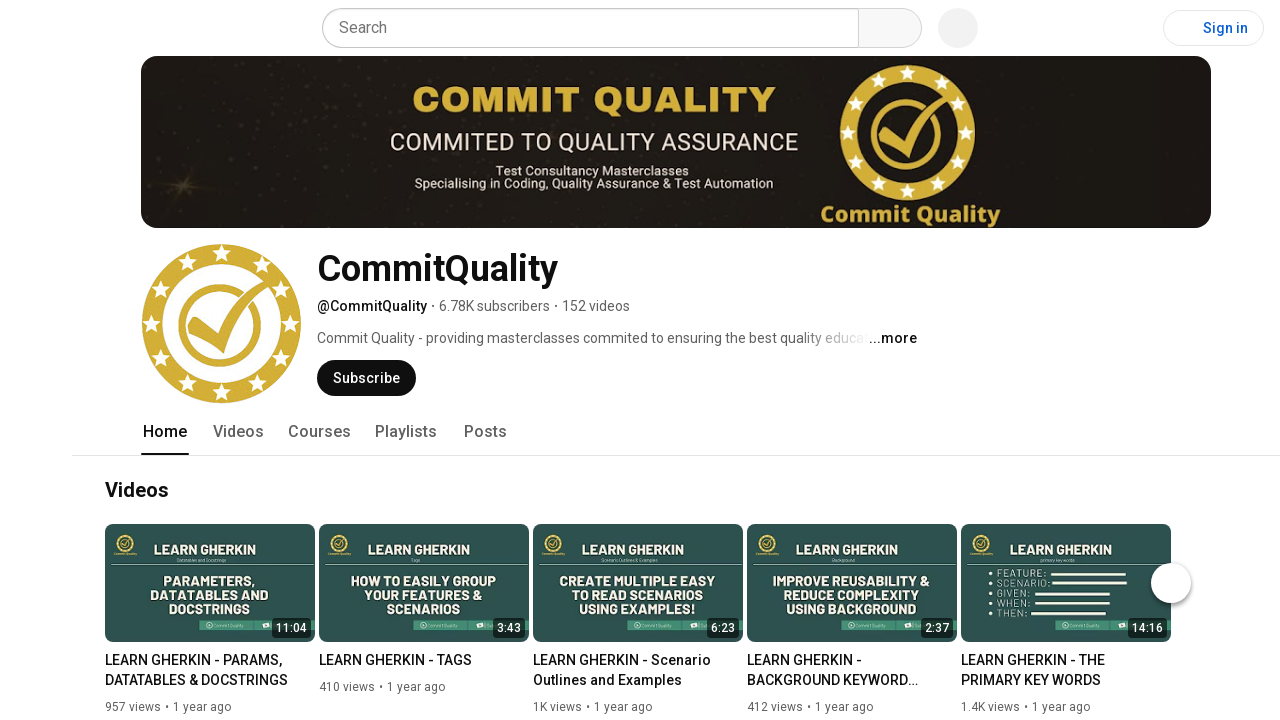

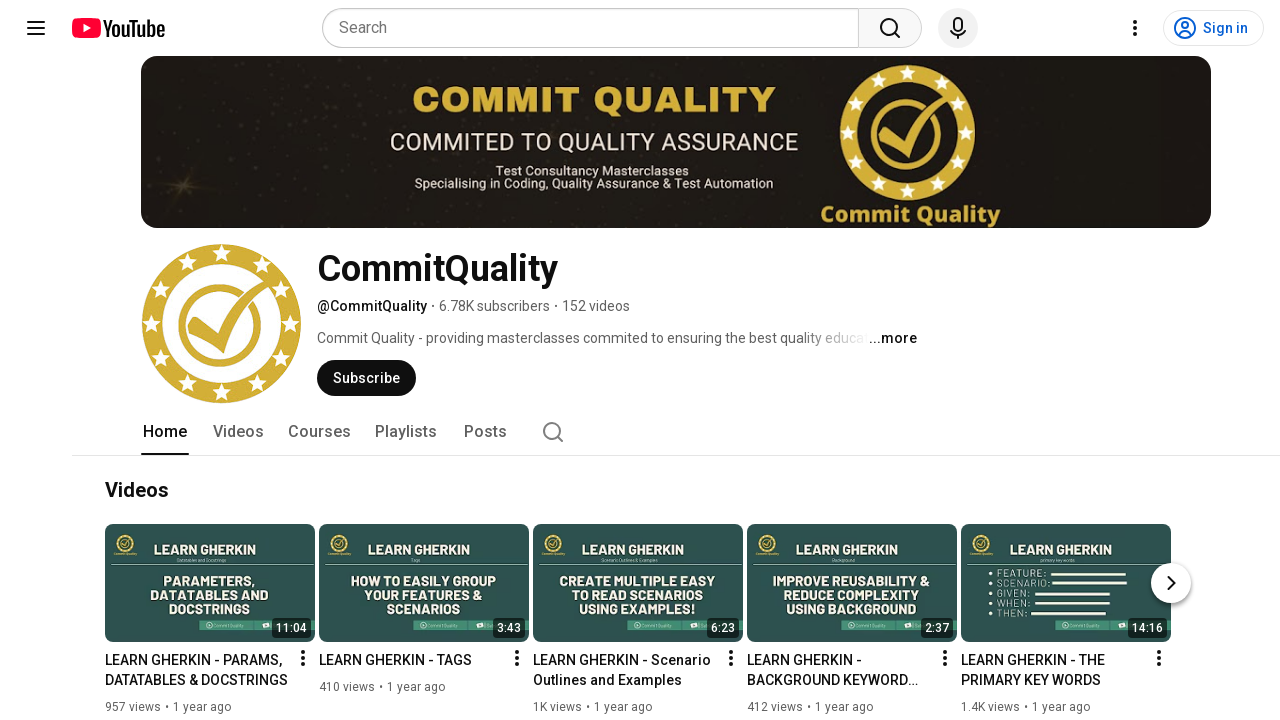